Tests the Virginia DMV appointment scheduling flow by navigating through the appointment wizard, selecting service type, location, and date/time, then filling out personal contact information.

Starting URL: https://www.dmv.virginia.gov/

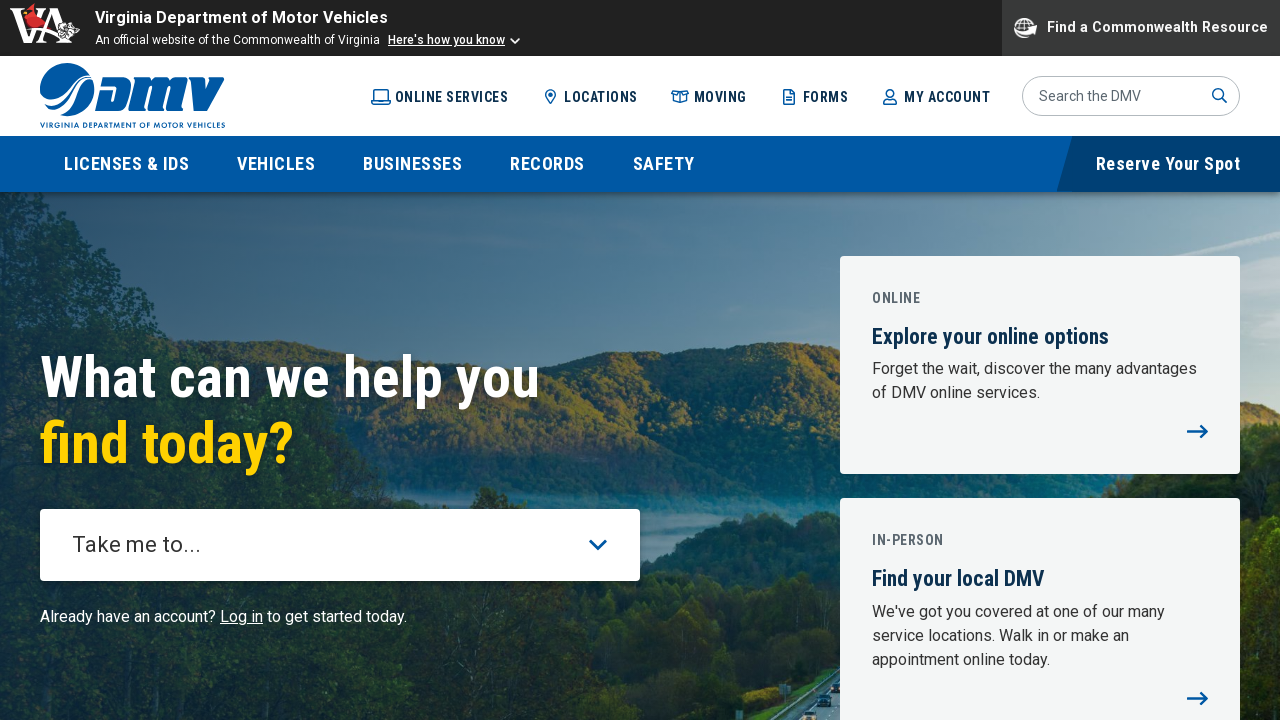

Clicked on appointment scheduling link in header at (1168, 164) on xpath=//body[@id='top']/div[3]/div/header/div[2]/div/div/div/a
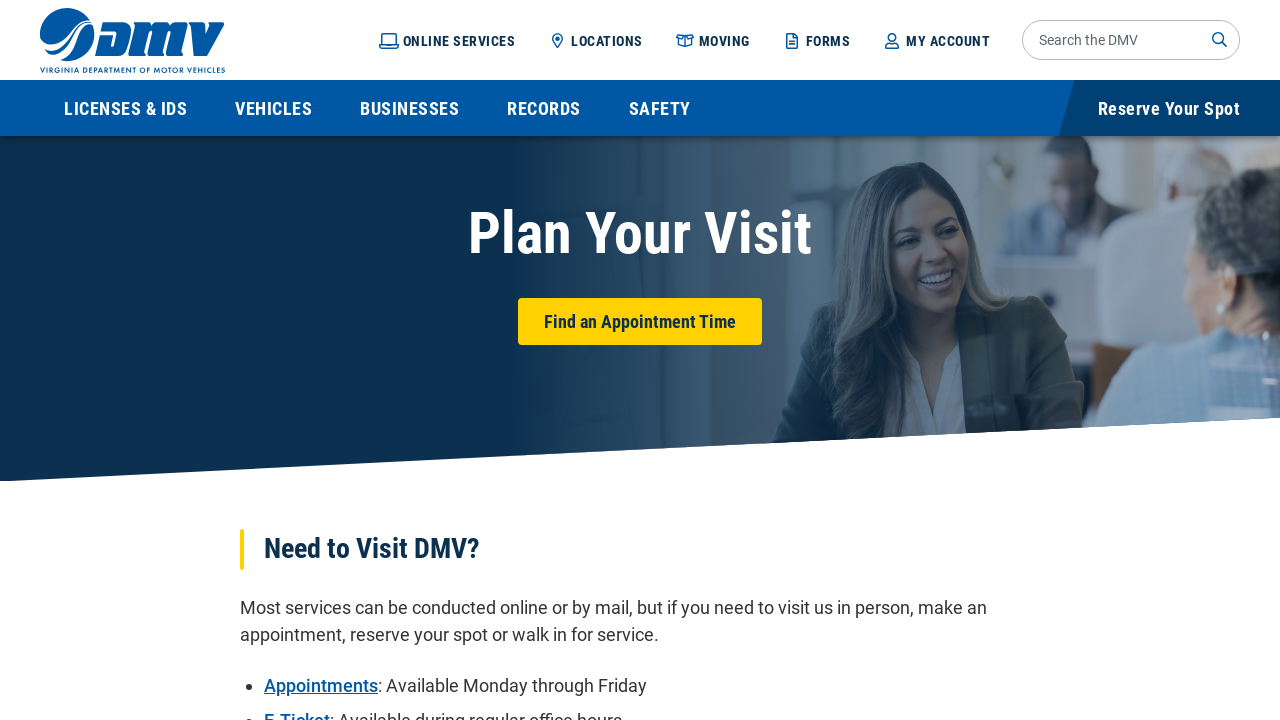

Clicked to start appointment process at (640, 377) on xpath=//main[@id='main']/div[3]/div/div[1]/div/div/div[1]/div/a
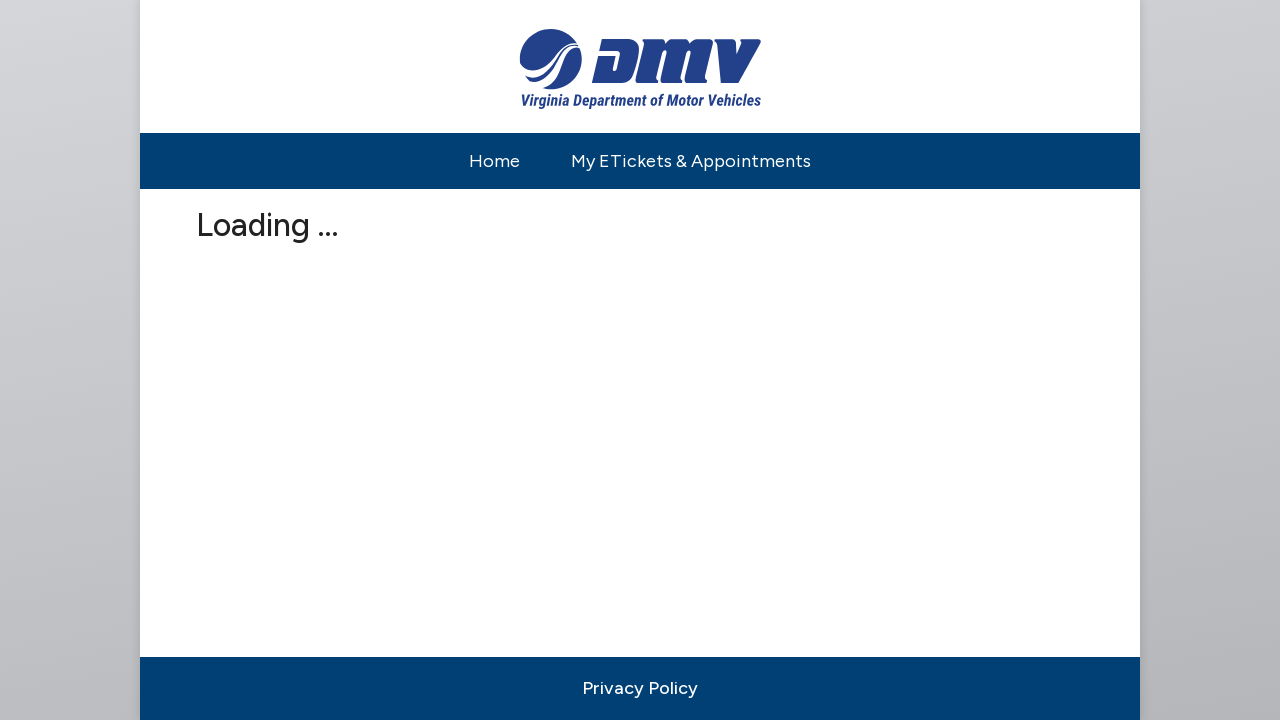

Selected calendar option at (864, 308) on xpath=//button[@data-id='CALENDAR']
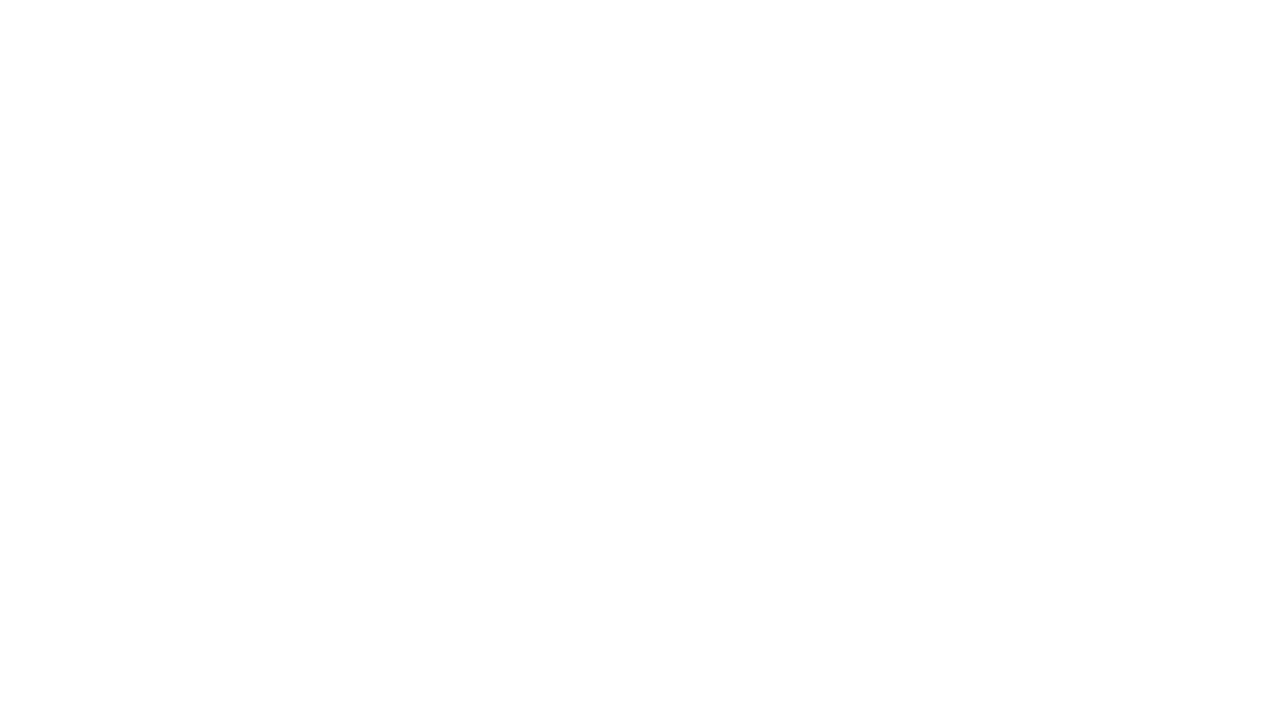

Selected service type (data-id='5') at (416, 679) on xpath=//button[@data-id='5']
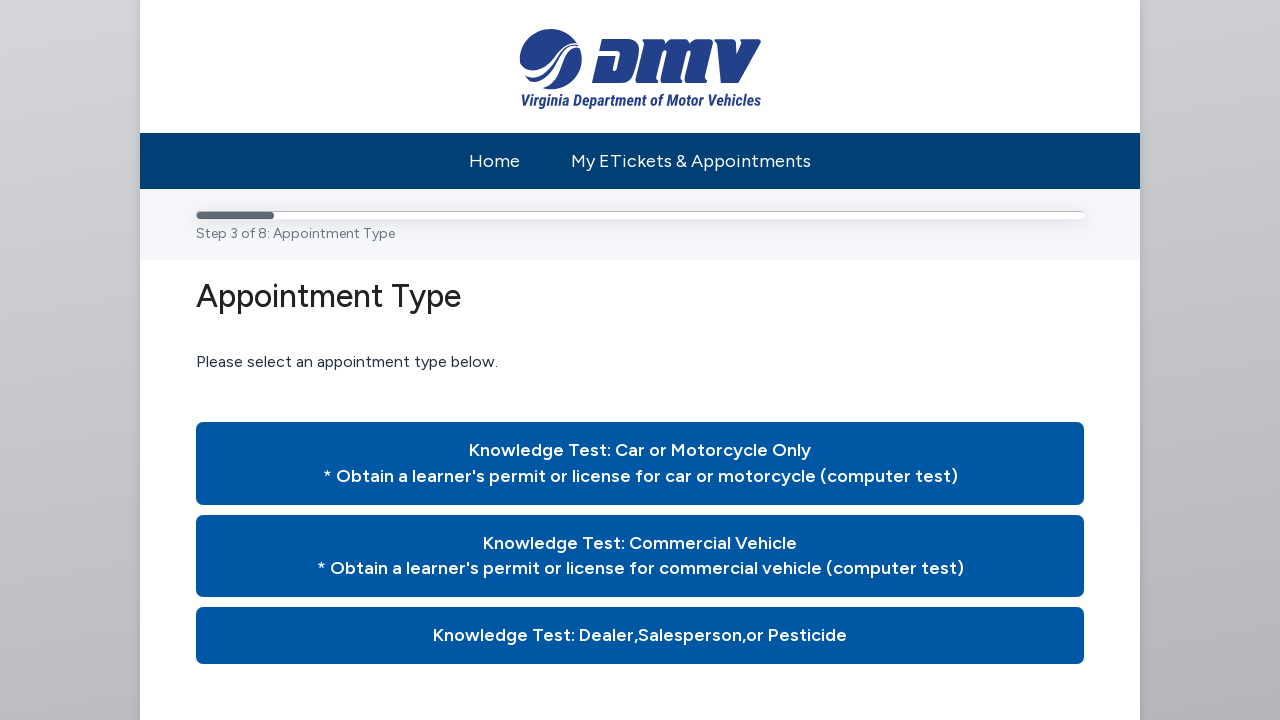

Selected specific service option (data-id='38') at (640, 464) on xpath=//button[@data-id='38']
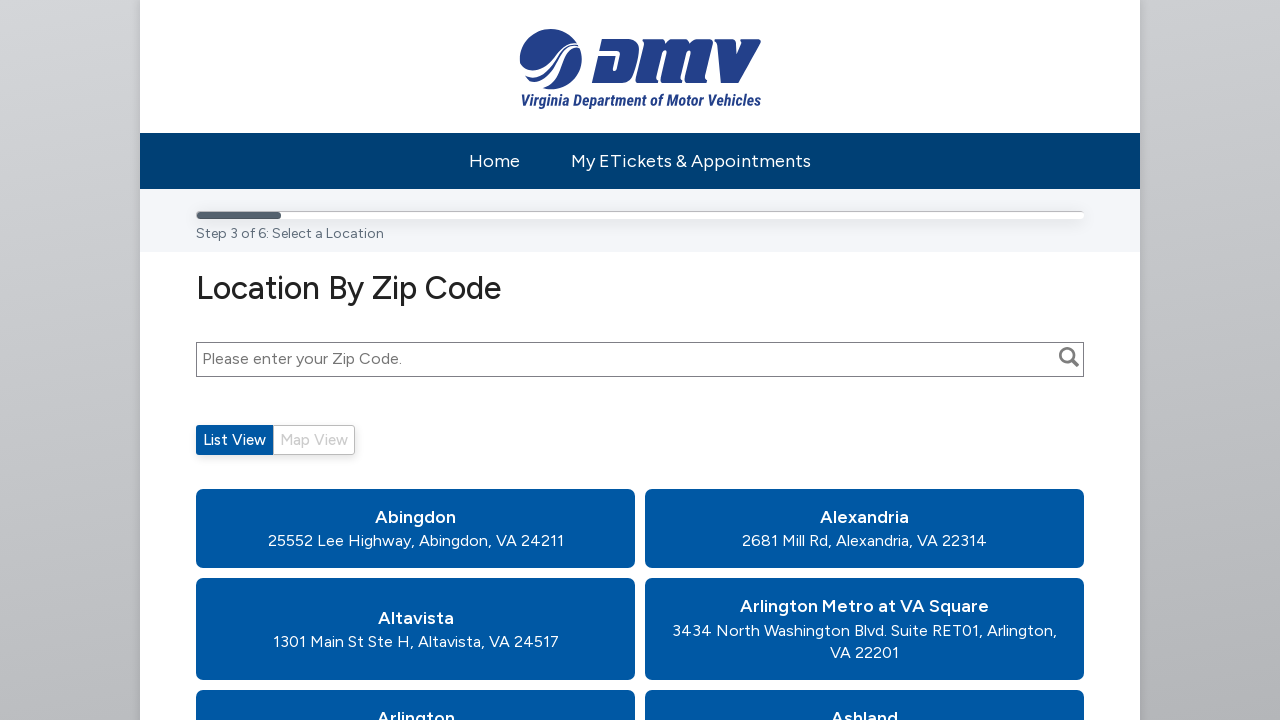

Selected location by latitude (36.7176) at (416, 529) on xpath=//button[@data-latitude='36.7176']
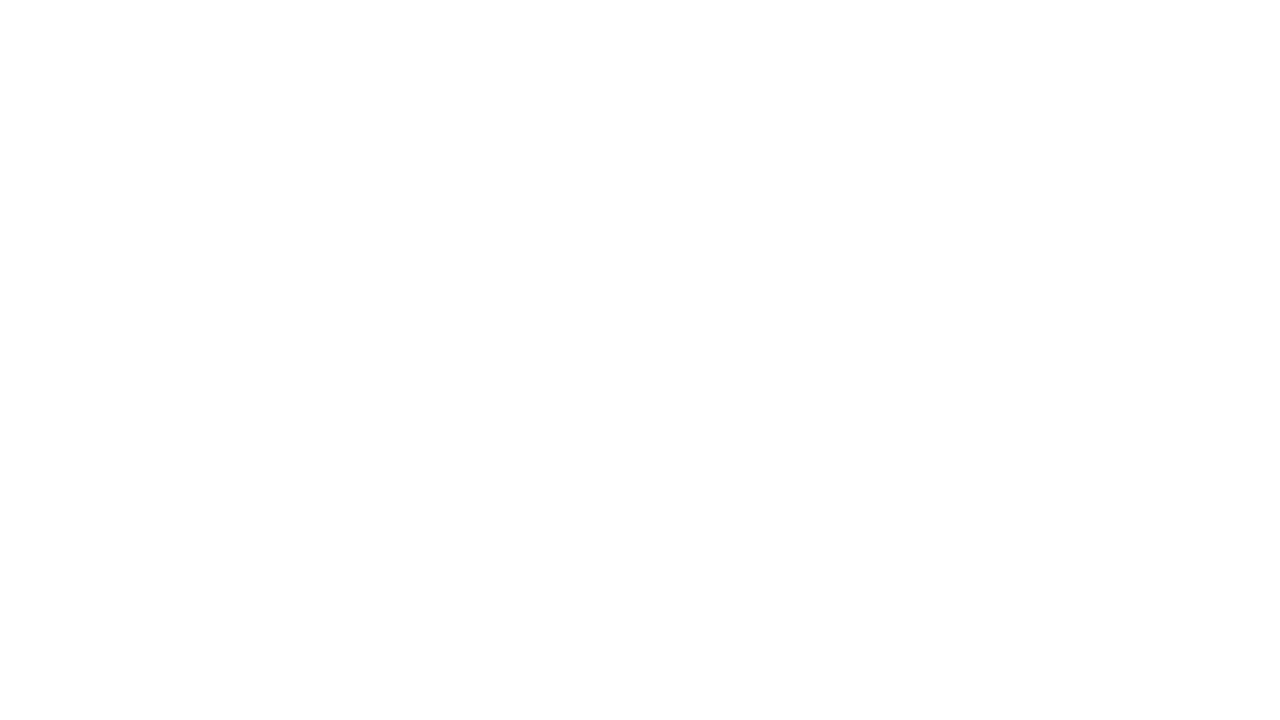

Navigated to next page of available dates at (1048, 512) on xpath=//a[@aria-label='Go to next page of dates available']
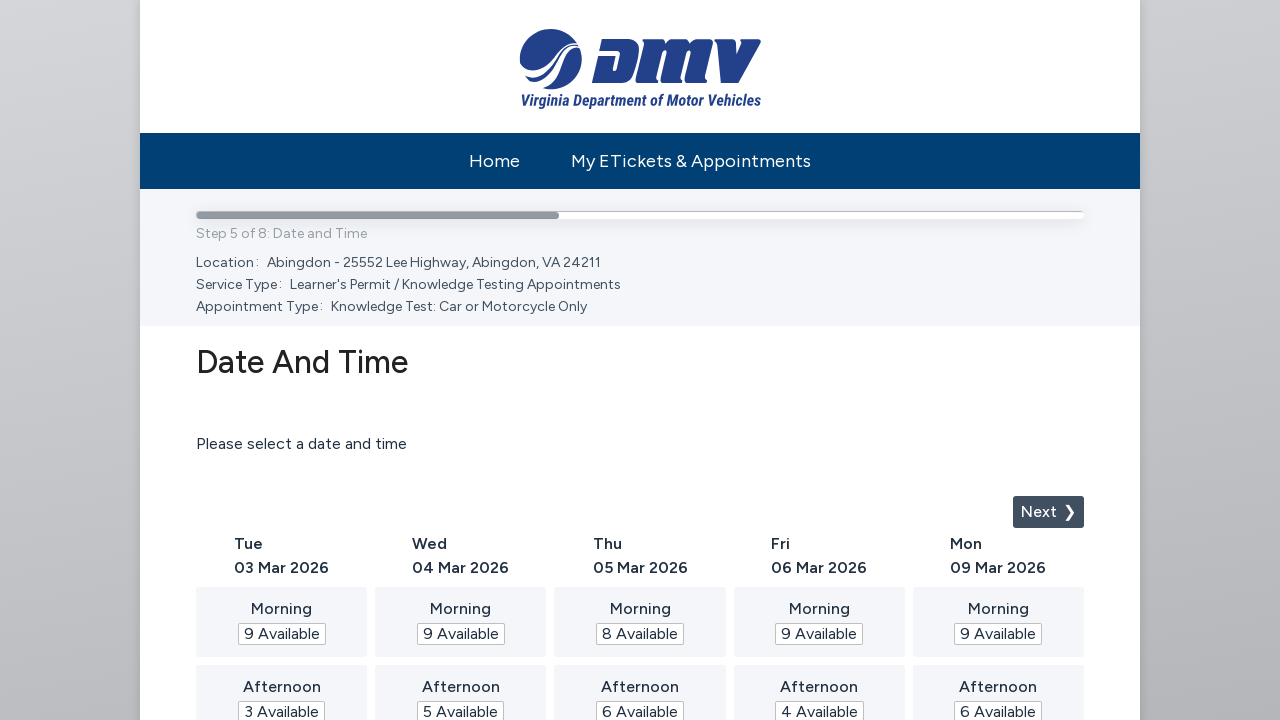

Waited 2 seconds for dates to load
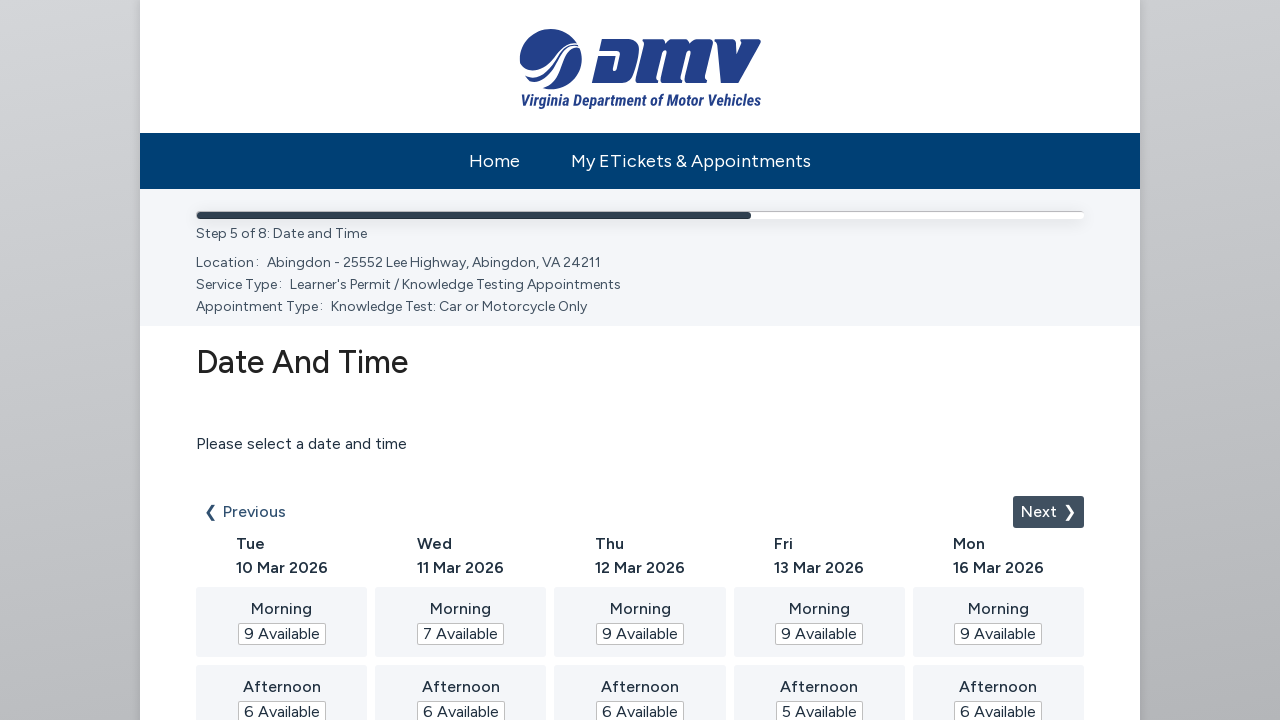

Selected a date from the calendar at (998, 622) on xpath=//div[@aria-label='Select a time']/div[5]/div[2]/div[1]
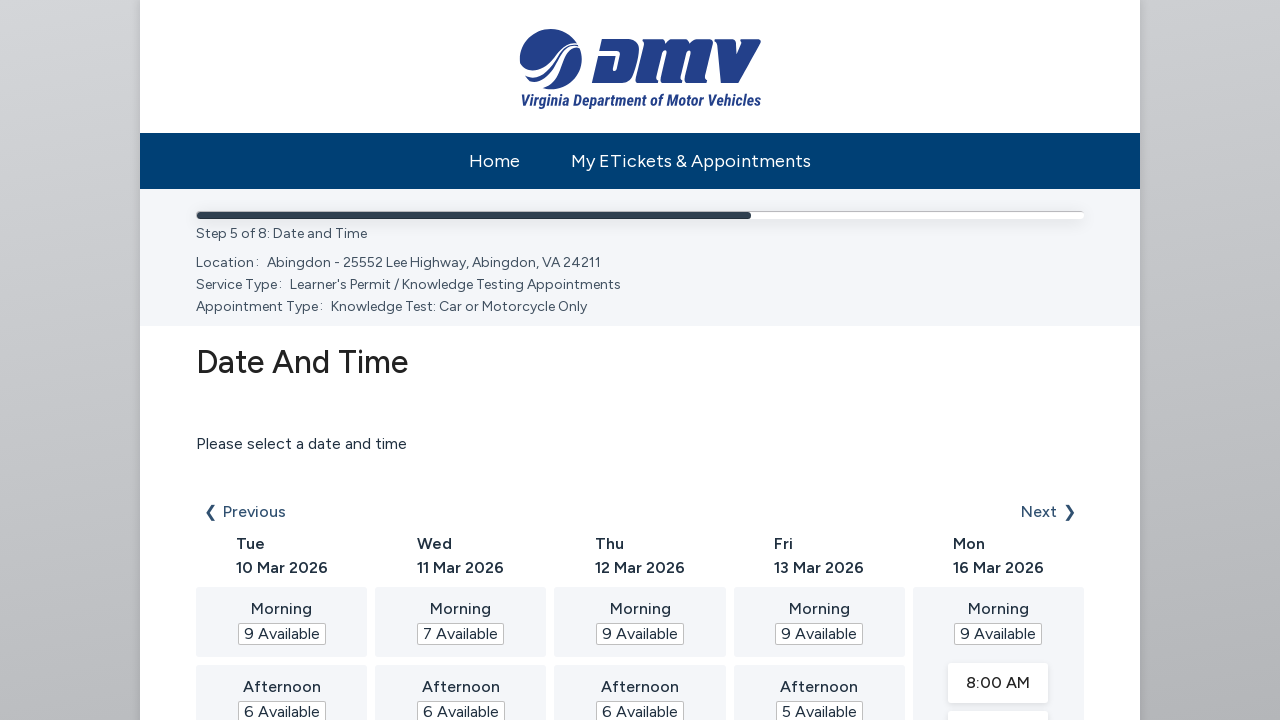

Waited 2 seconds for time slots to load
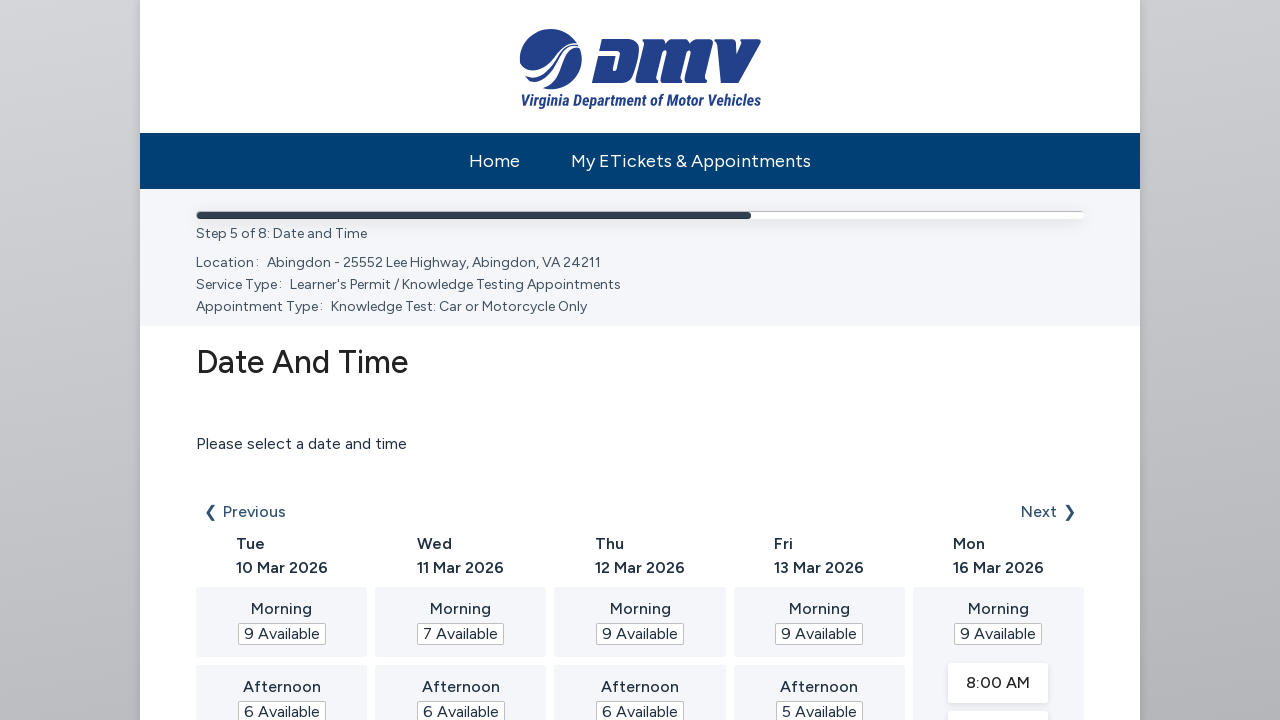

Selected a time slot at (998, 700) on xpath=//div[@aria-label='Select a time']/div[5]/div[2]/div[2]/div[2]
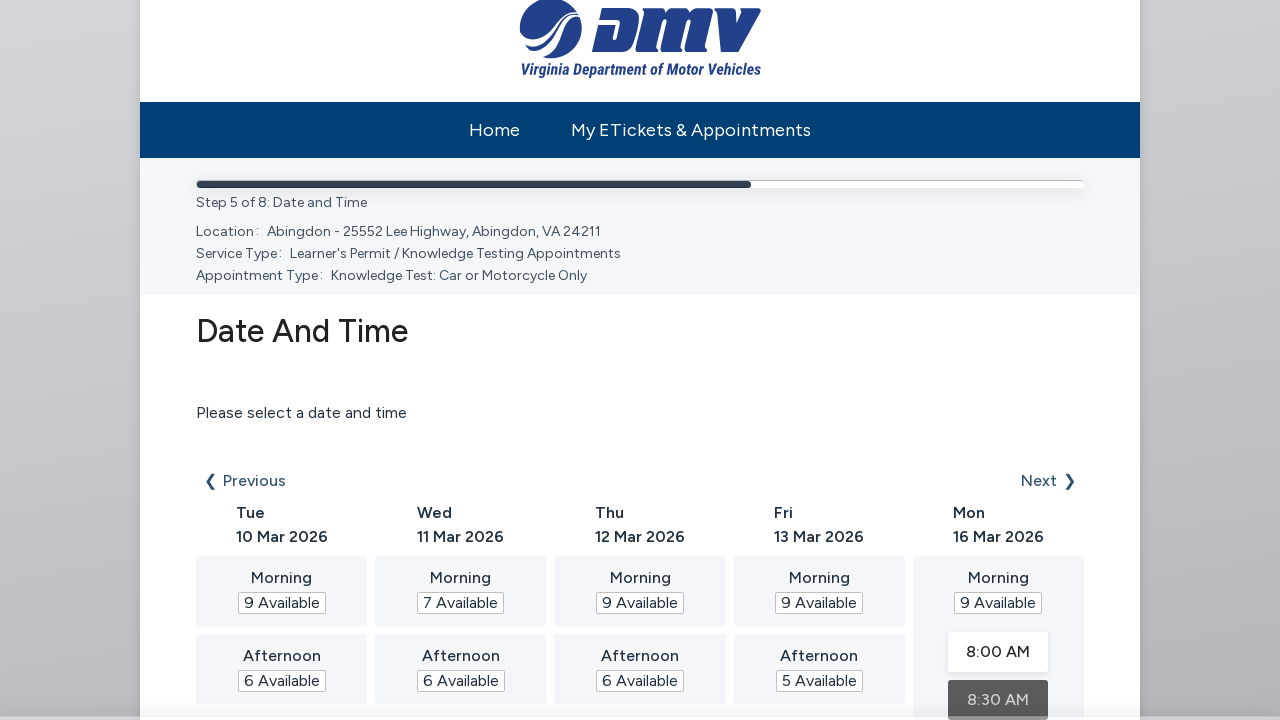

Waited 2 seconds before proceeding
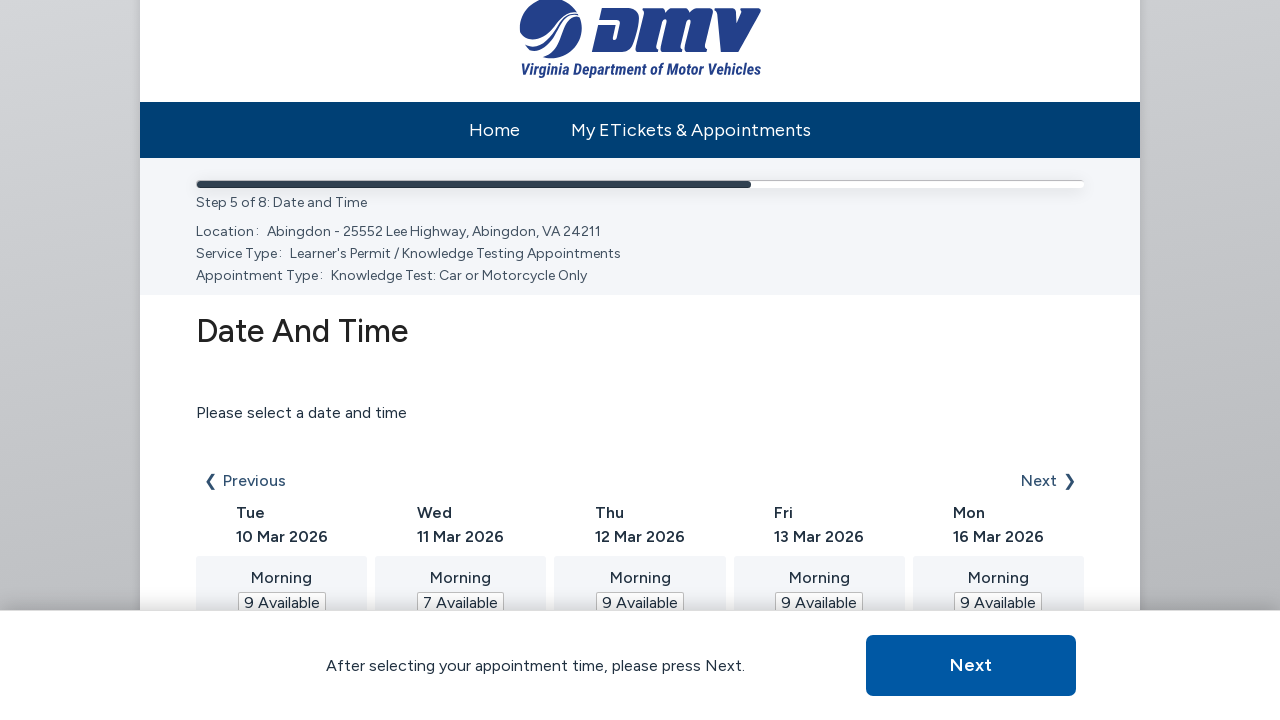

Clicked next/submit button to proceed to contact information at (971, 665) on xpath=//button[@type='submit' and @class='next-button-alt']
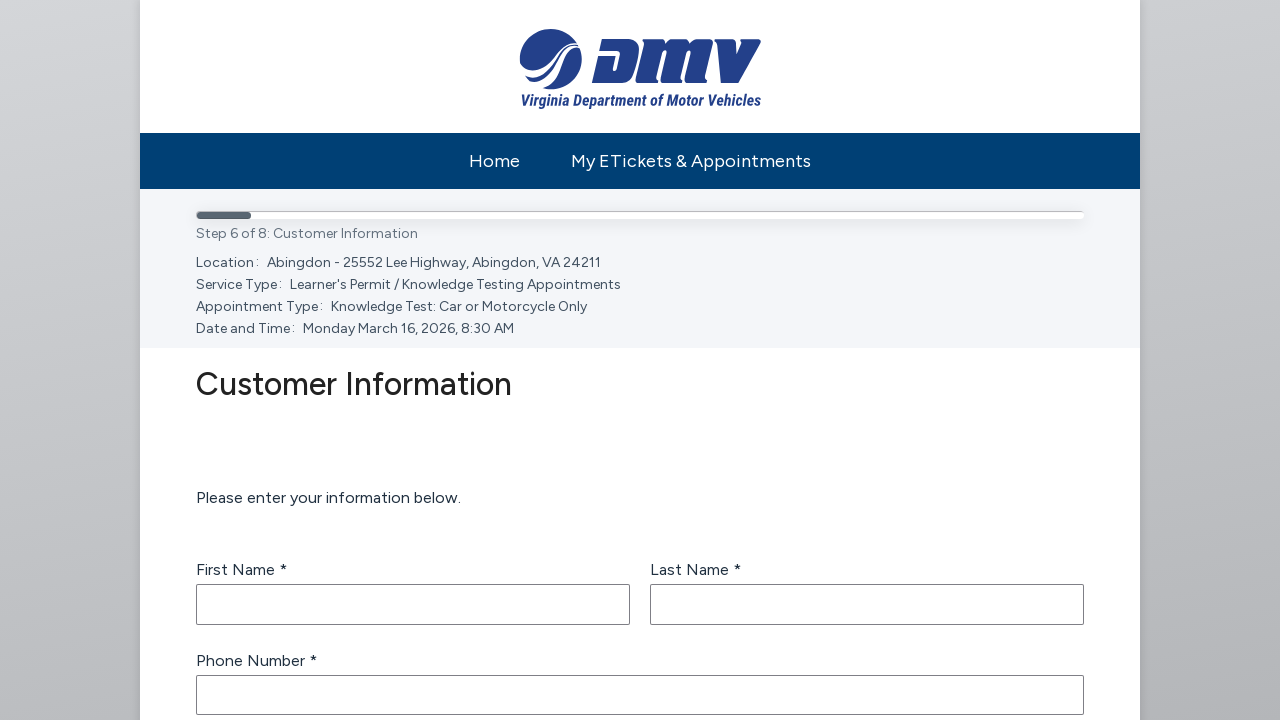

Clicked on first name field at (413, 605) on #StepControls_2__Model_Value_Properties_0__Value
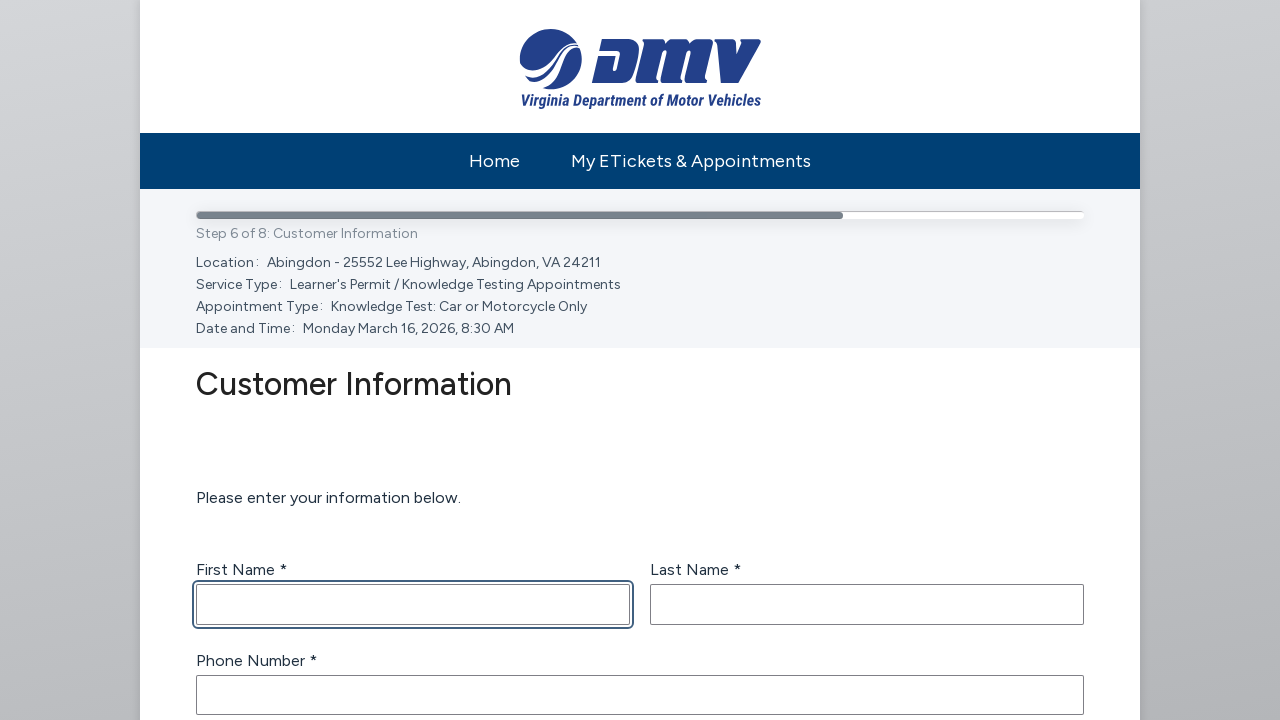

Filled in first name 'Michael' on #StepControls_2__Model_Value_Properties_0__Value
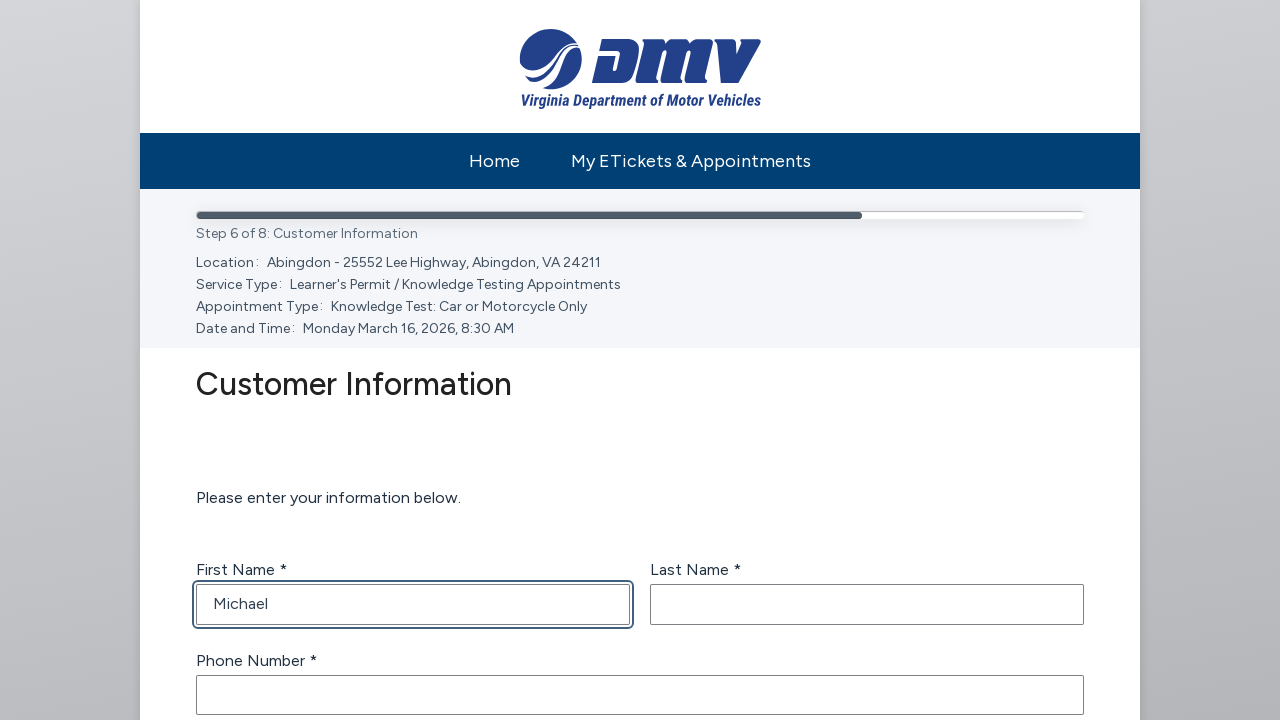

Clicked on last name field at (867, 605) on #StepControls_2__Model_Value_Properties_1__Value
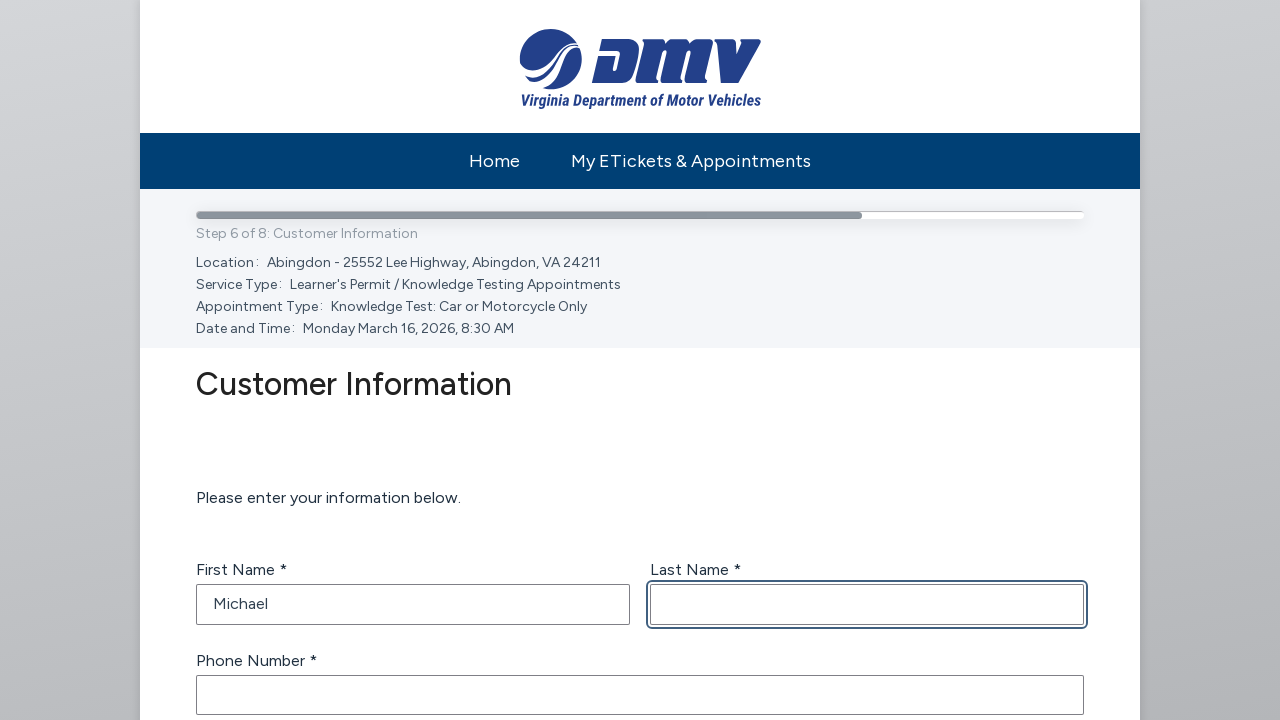

Filled in last name 'Johnson' on #StepControls_2__Model_Value_Properties_1__Value
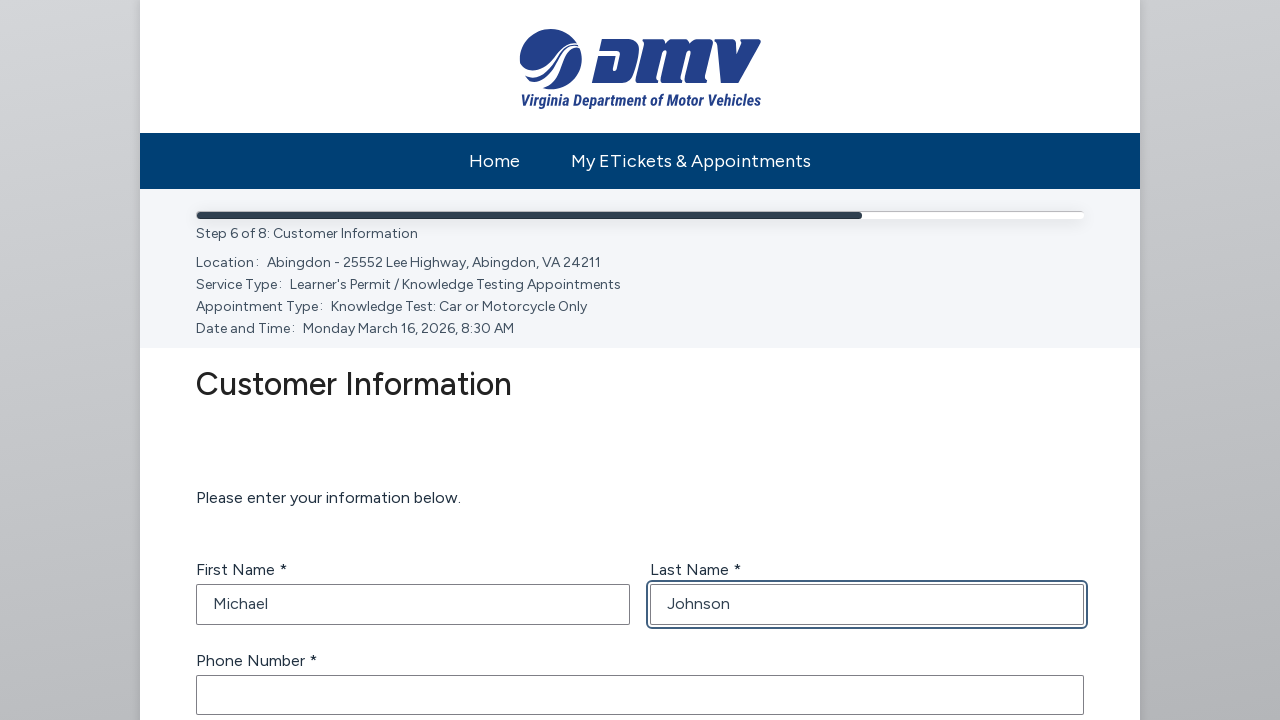

Clicked on phone number field at (640, 695) on #StepControls_2__Model_Value_Properties_2__Value
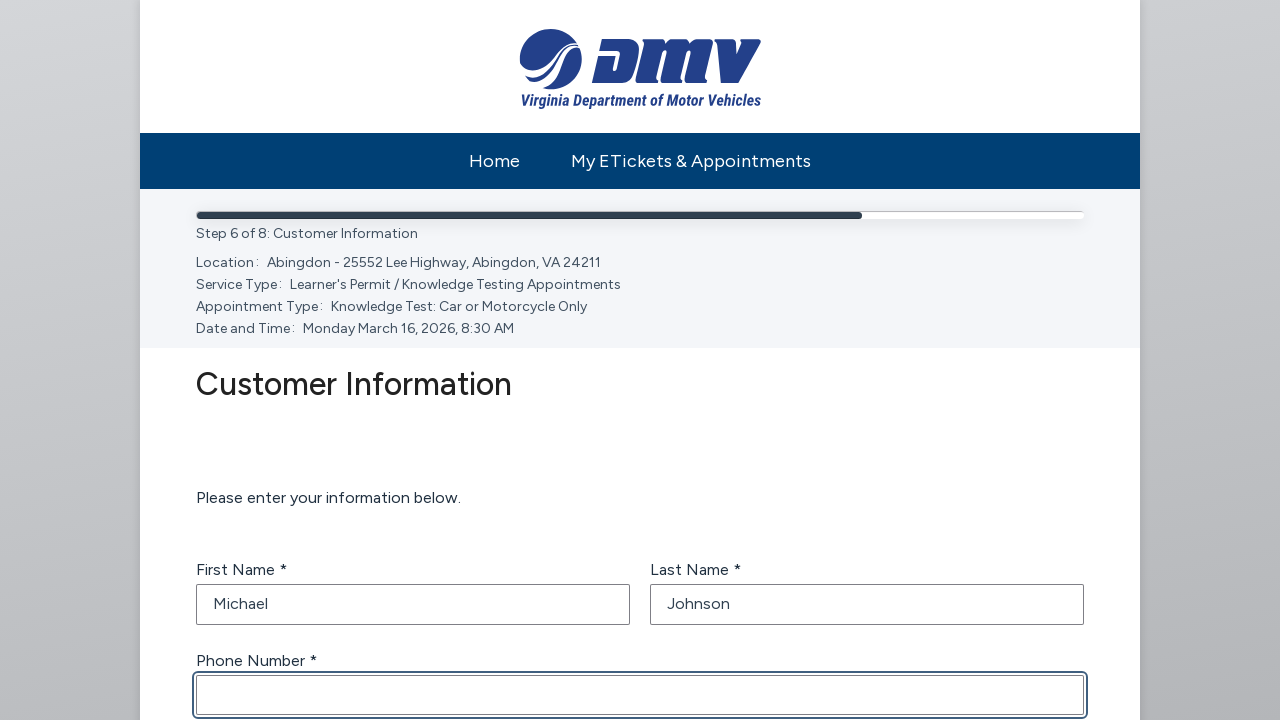

Filled in phone number '7035551234' on #StepControls_2__Model_Value_Properties_2__Value
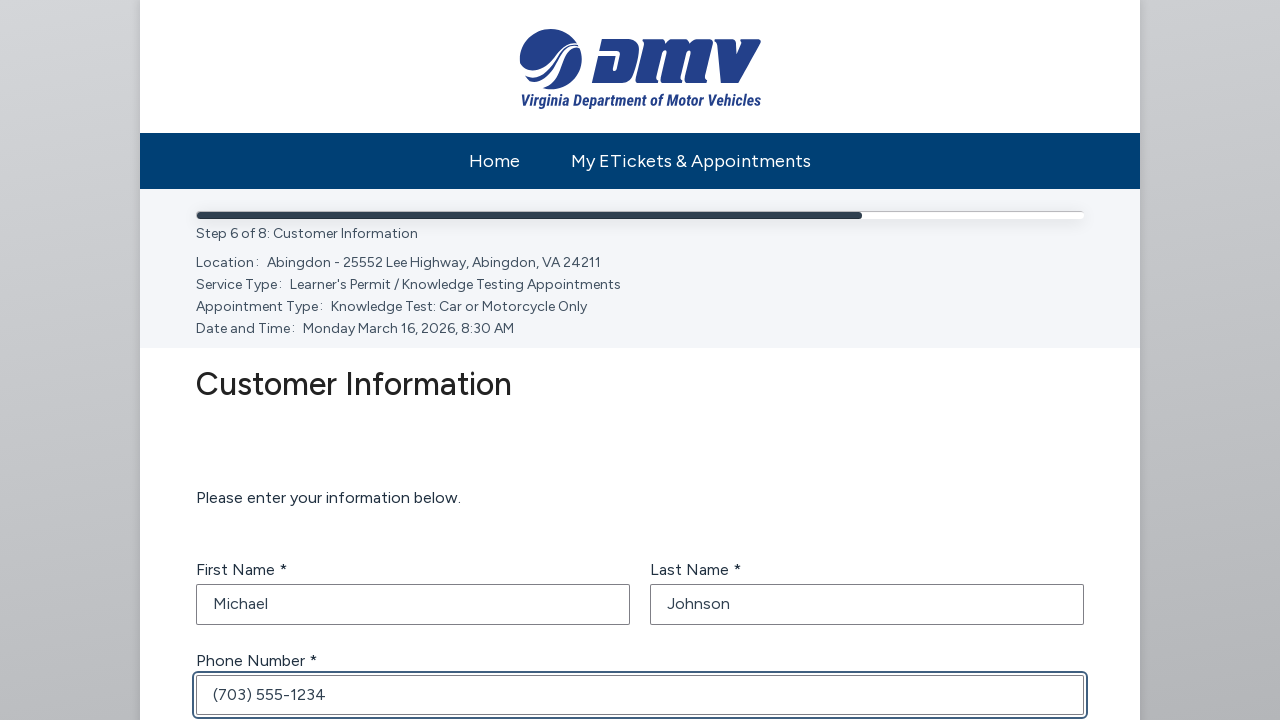

Clicked on email field at (640, 360) on #StepControls_2__Model_Value_Properties_3__Value
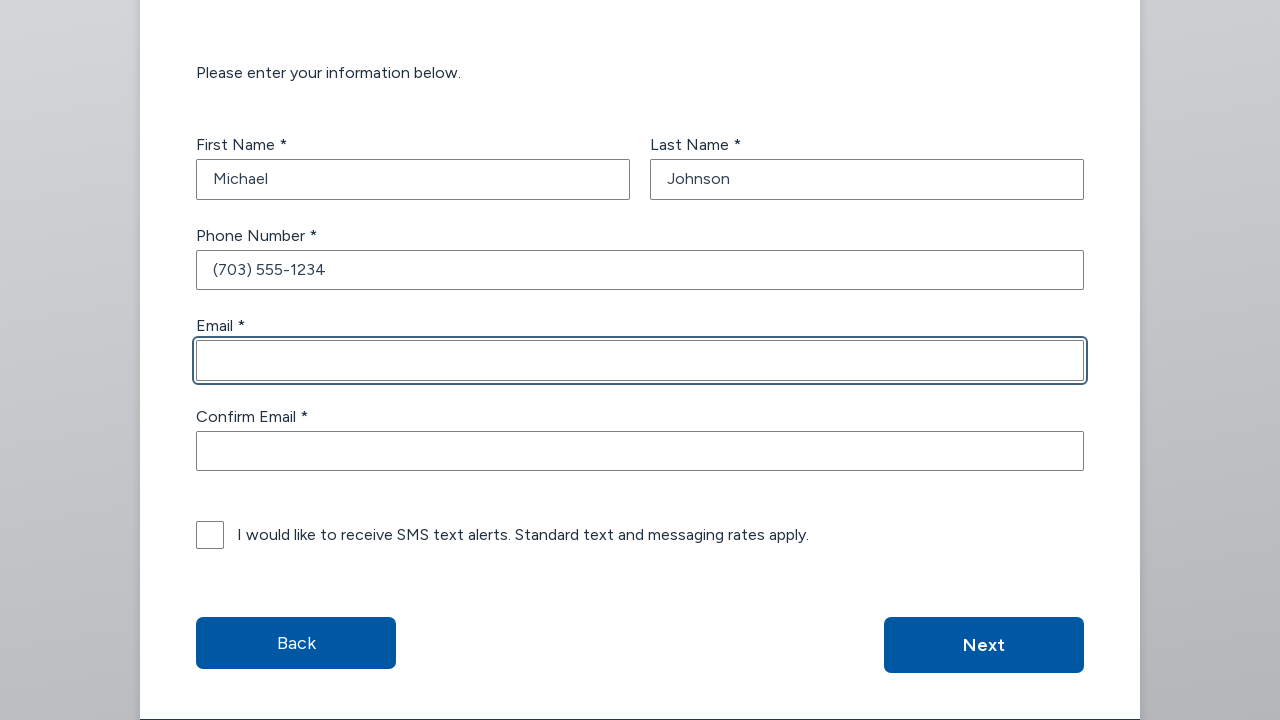

Filled in email 'mjohnson@example.com' on #StepControls_2__Model_Value_Properties_3__Value
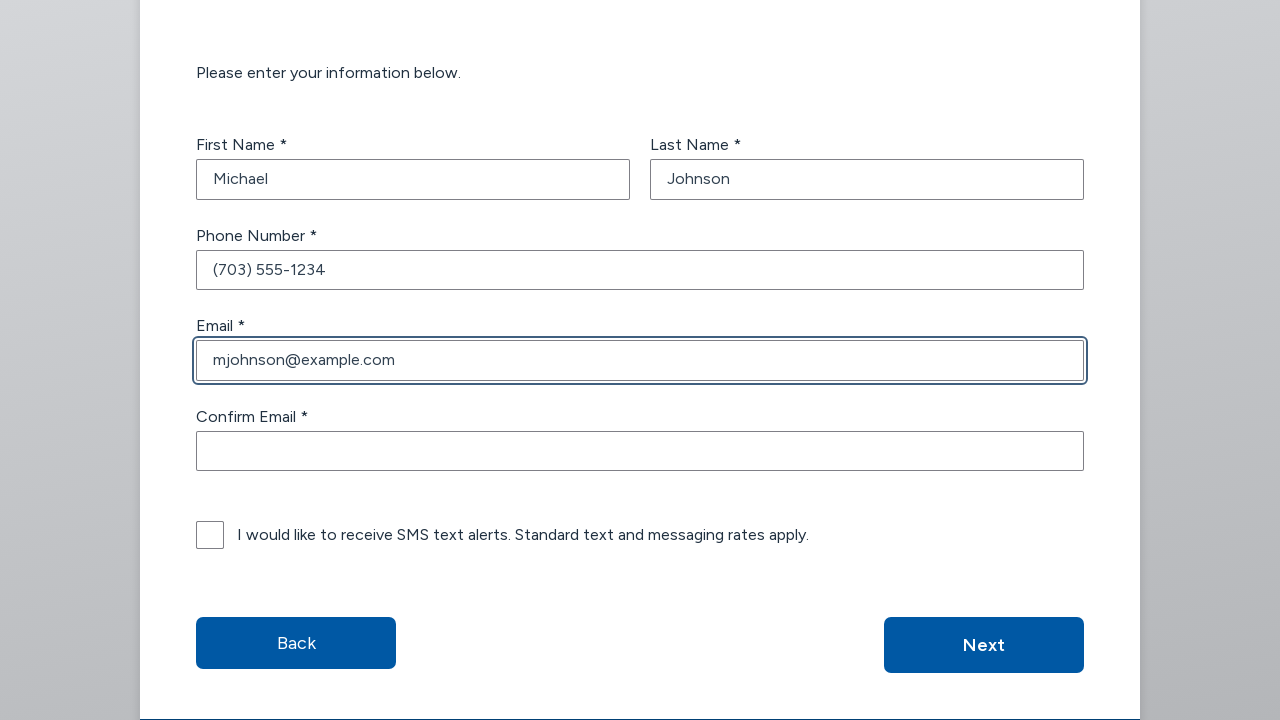

Clicked on confirm email field at (640, 451) on #StepControls_2__Model_Value_Properties_4__Value
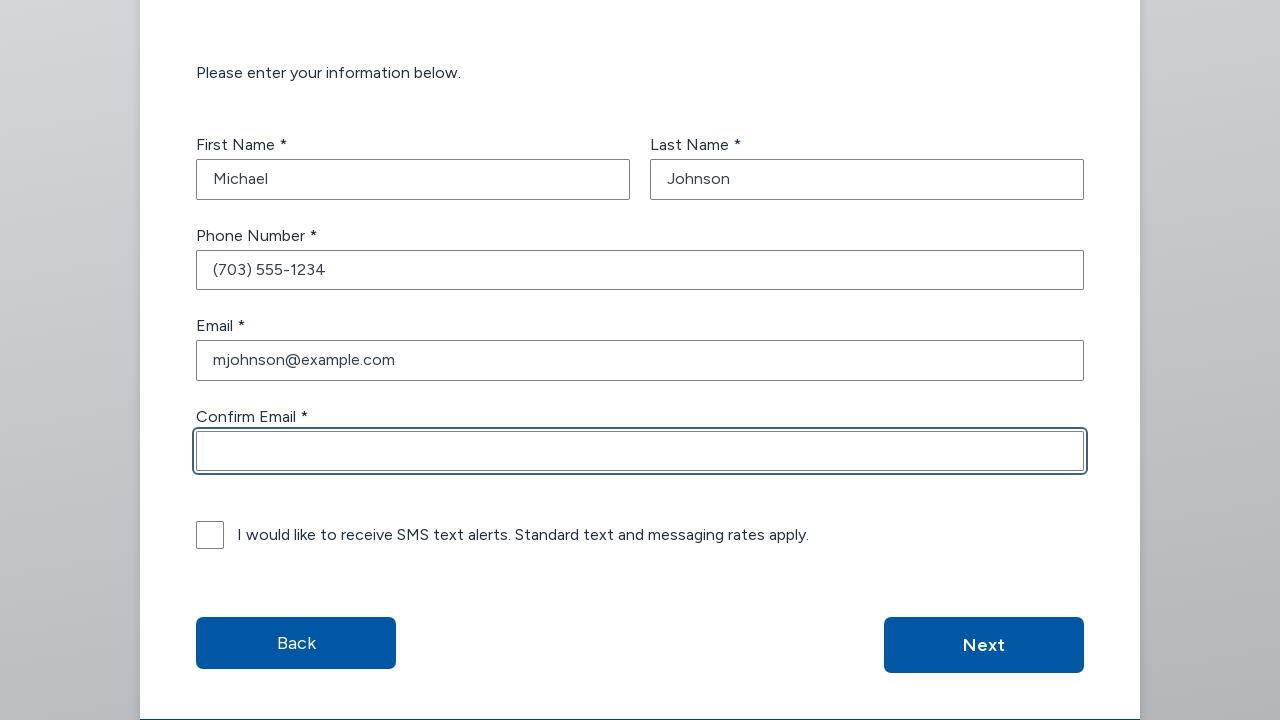

Filled in confirm email 'mjohnson@example.com' on #StepControls_2__Model_Value_Properties_4__Value
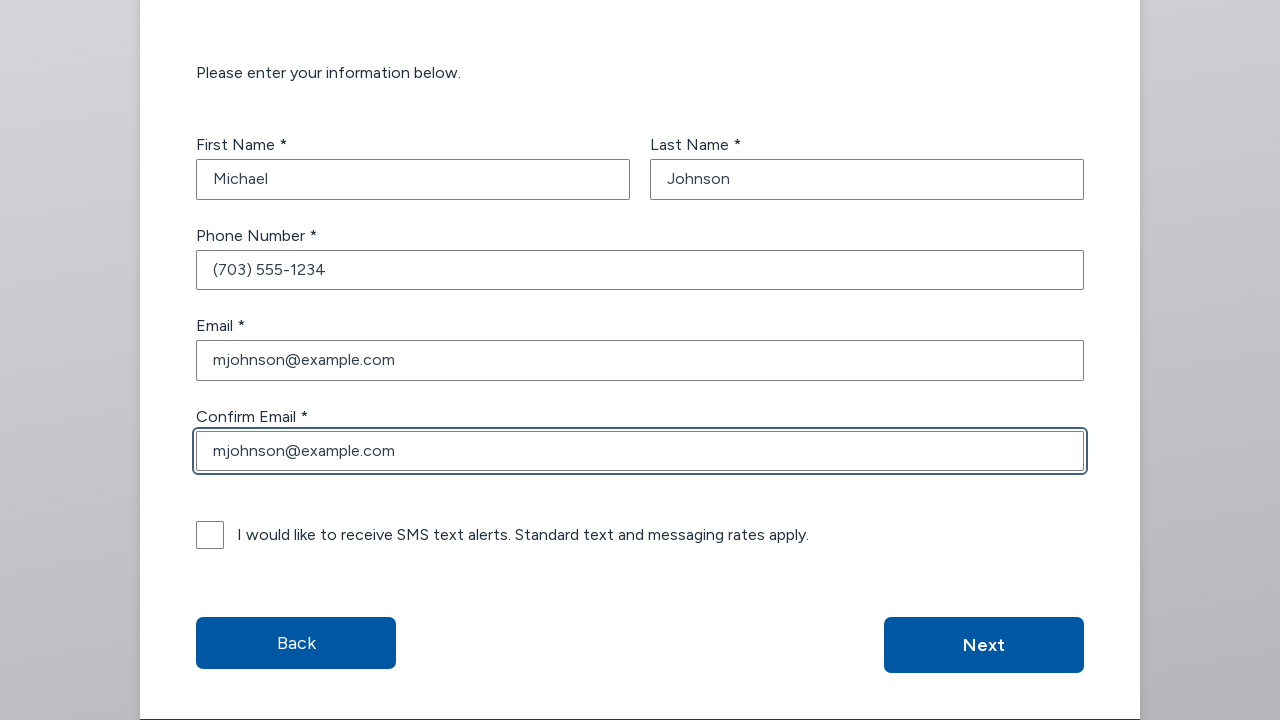

Clicked submit button to complete appointment scheduling at (984, 645) on xpath=//main[@id='maincontent']/form/div[3]/div[2]/button
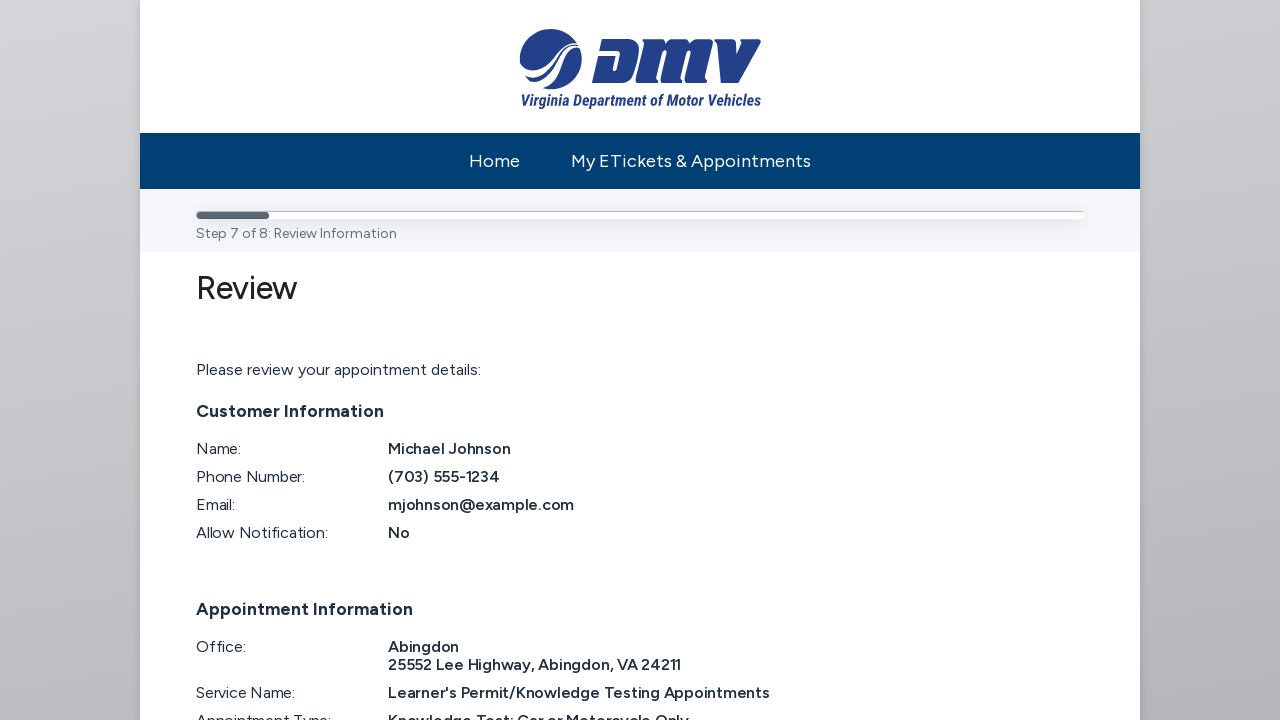

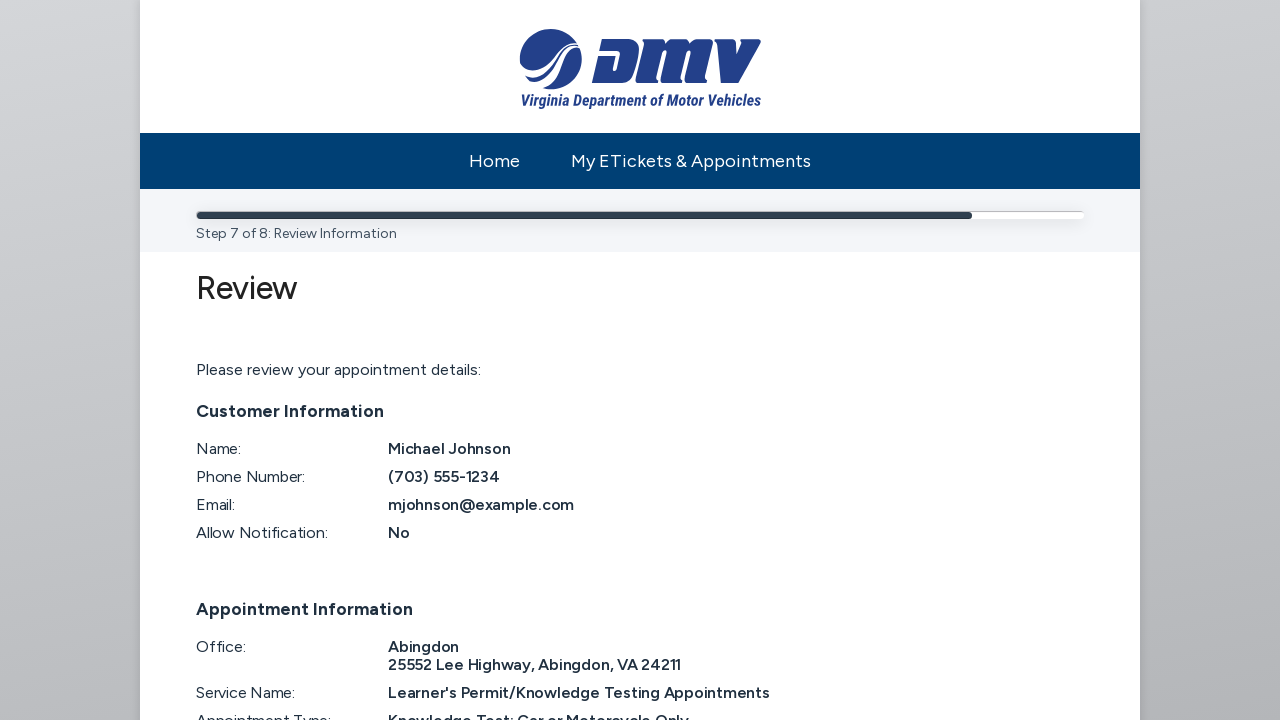